Tests different types of mouse click interactions including right-click and double-click on buttons, verifying success messages appear

Starting URL: https://demoqa.com/buttons

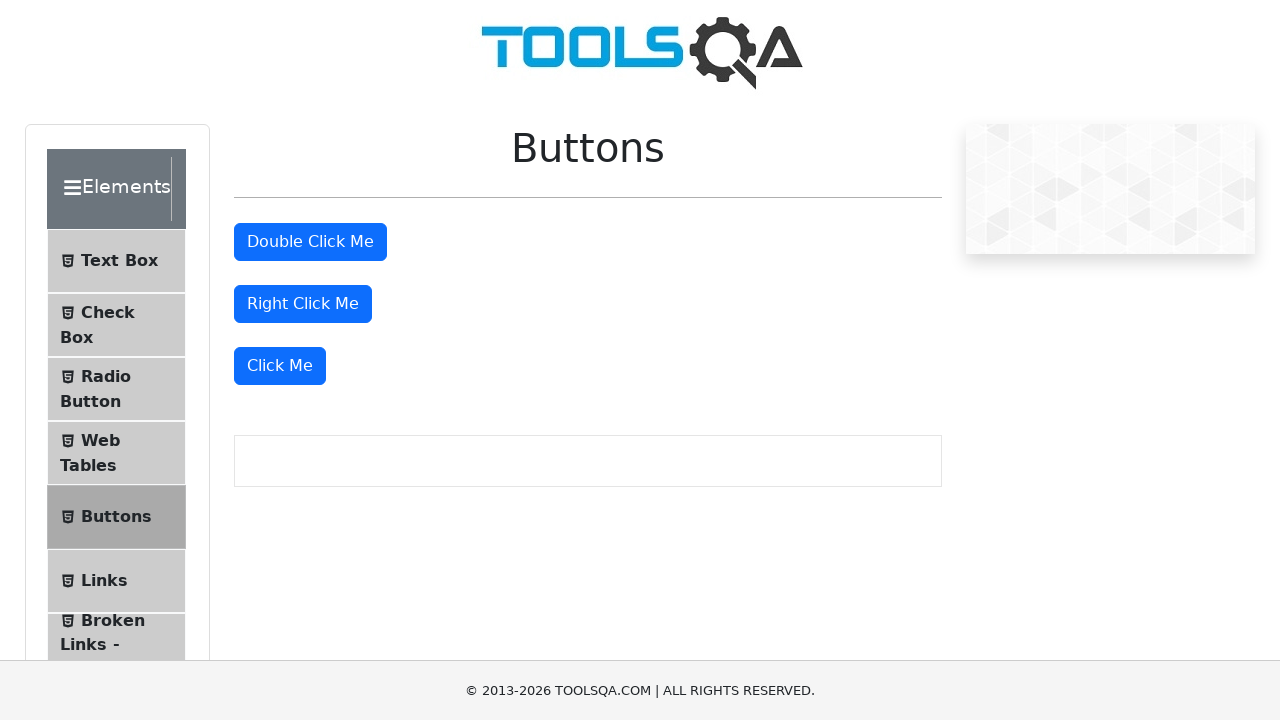

Scrolled down to make buttons visible
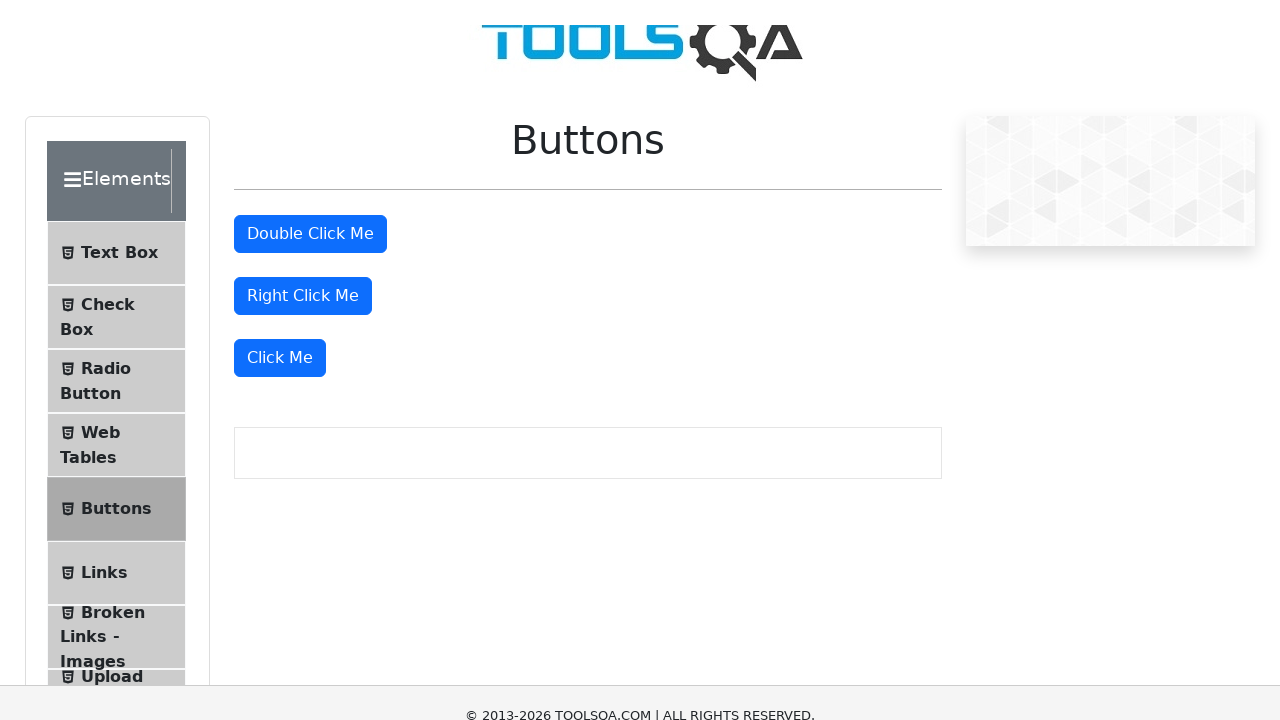

Performed right-click on right-click button at (303, 304) on #rightClickBtn
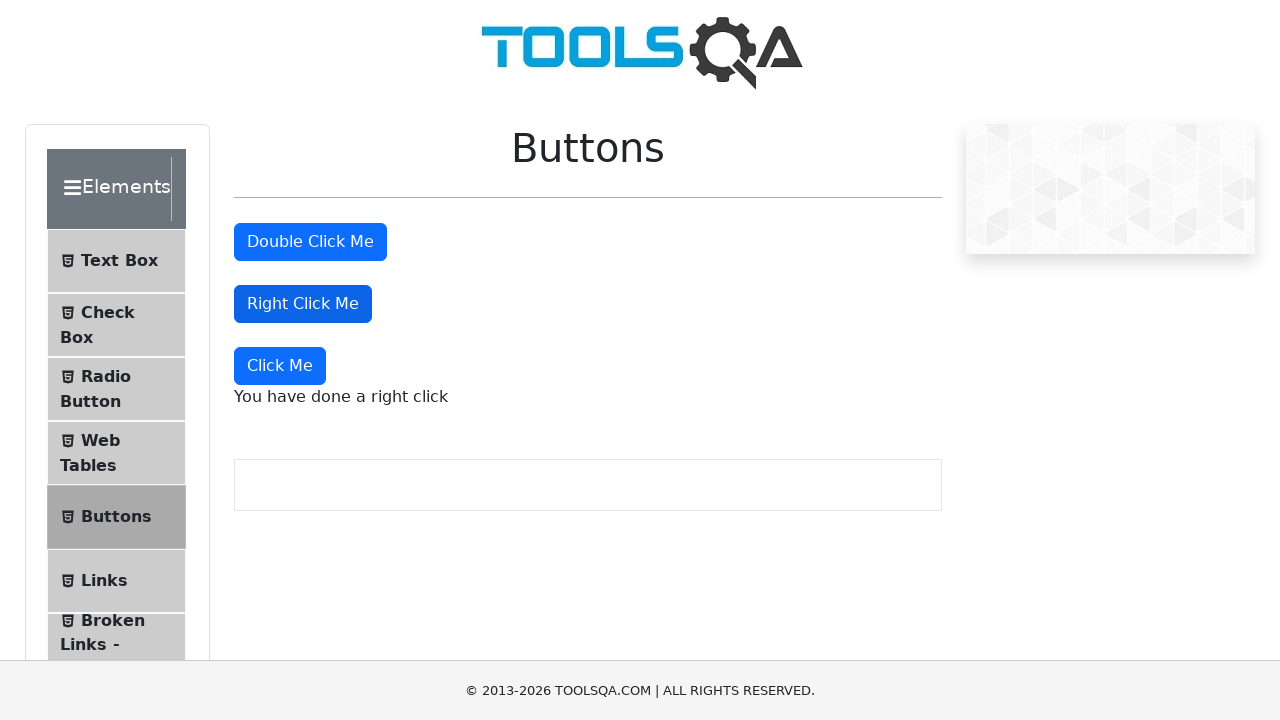

Right-click success message appeared
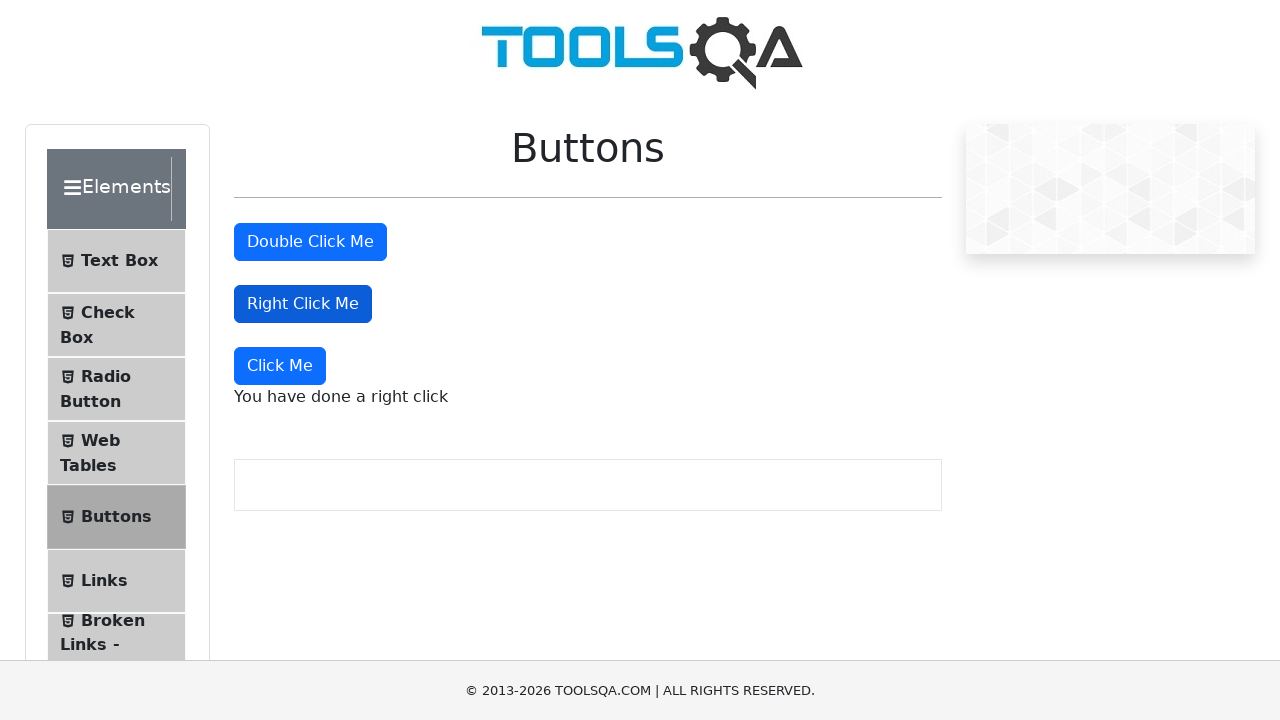

Performed double-click on double-click button at (310, 242) on #doubleClickBtn
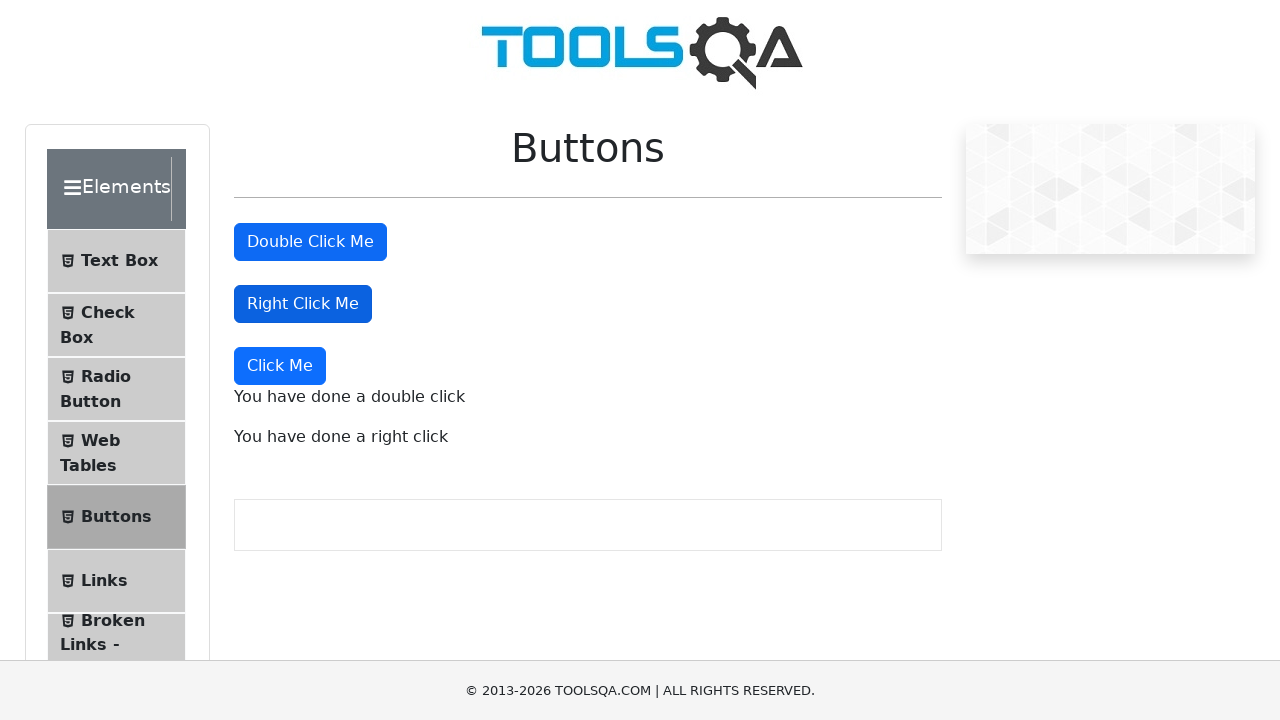

Double-click success message appeared
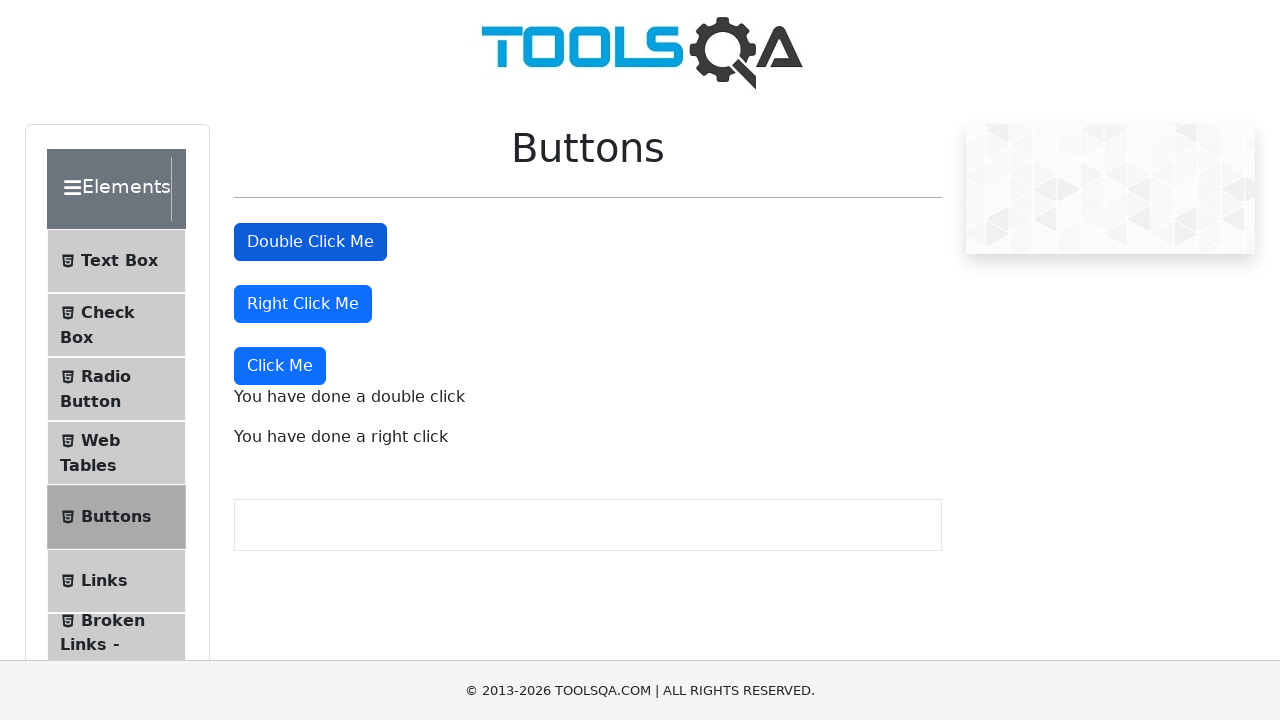

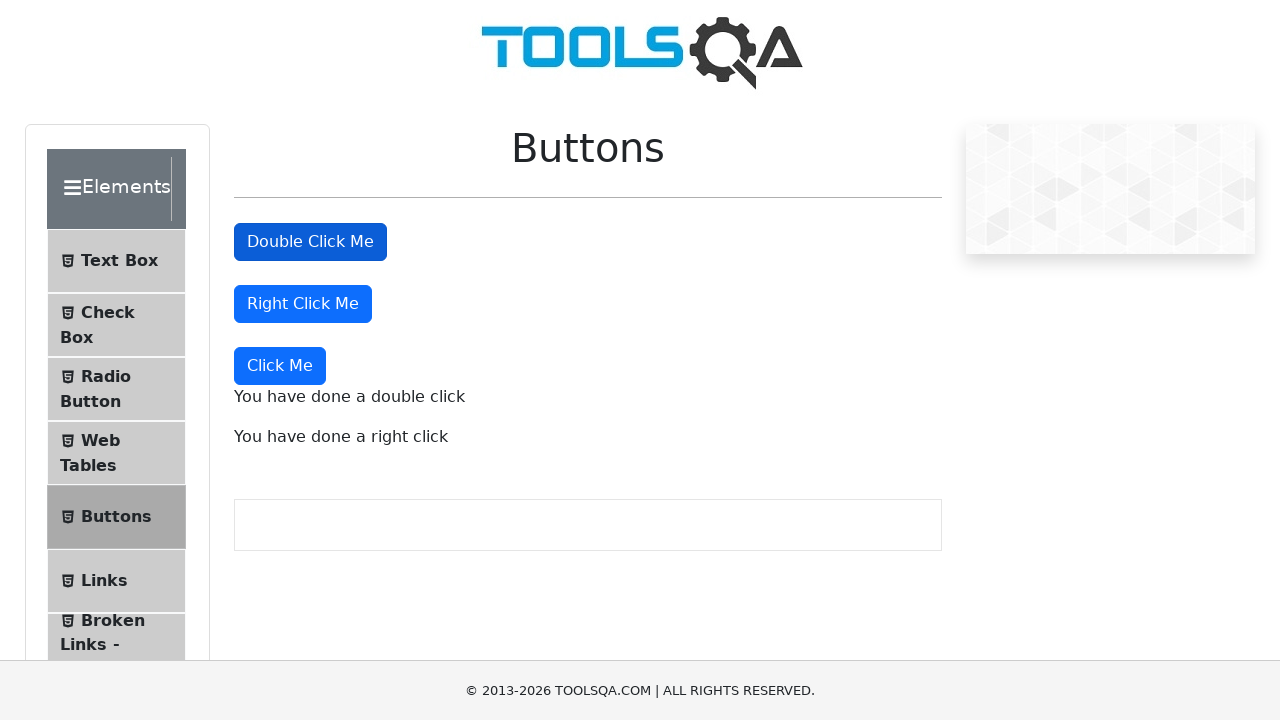